Tests switching between iframes, reading content from each frame, and switching back to main content

Starting URL: https://demoqa.com/frames

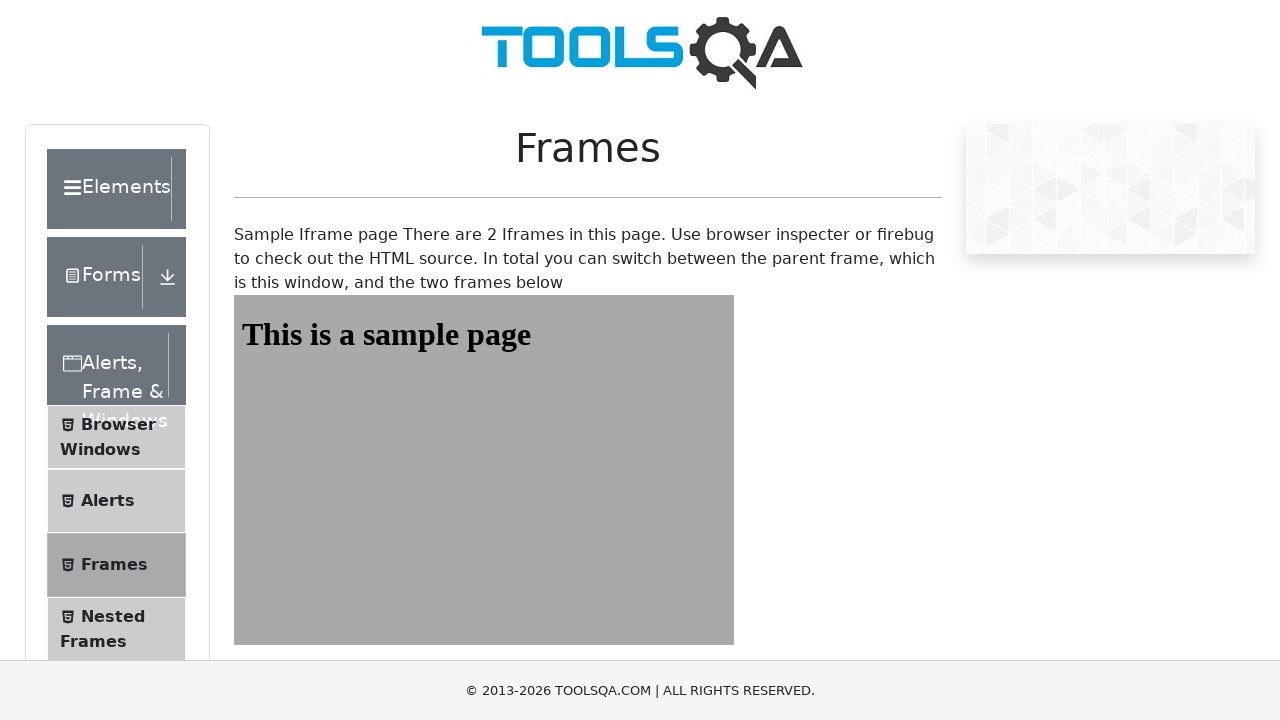

Navigated to https://demoqa.com/frames
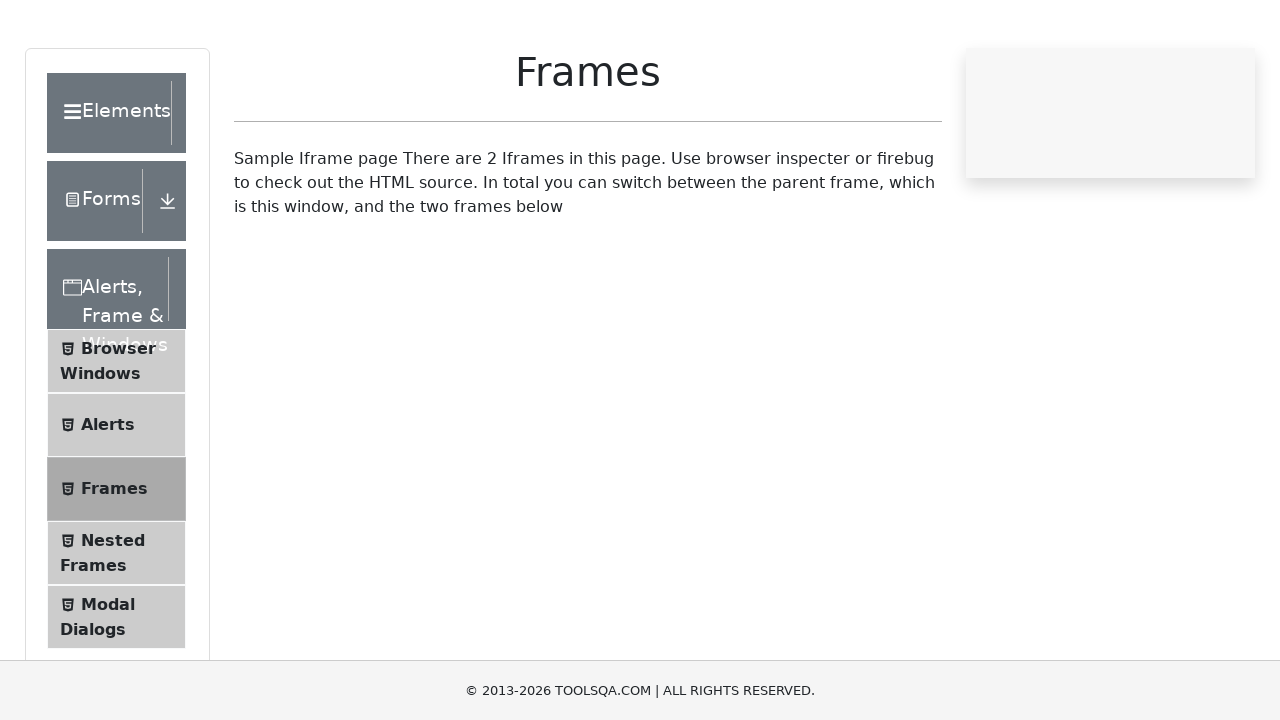

Located iframe with id 'frame1'
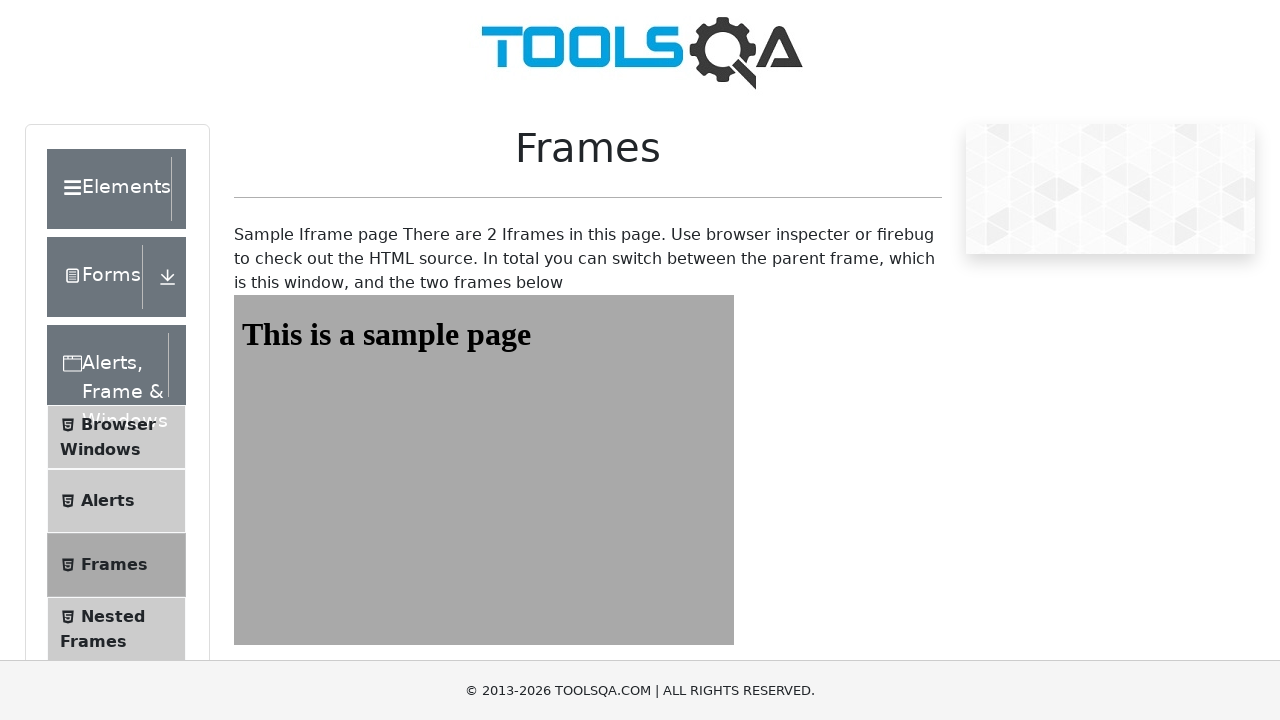

Read content from frame1: 'This is a sample page'
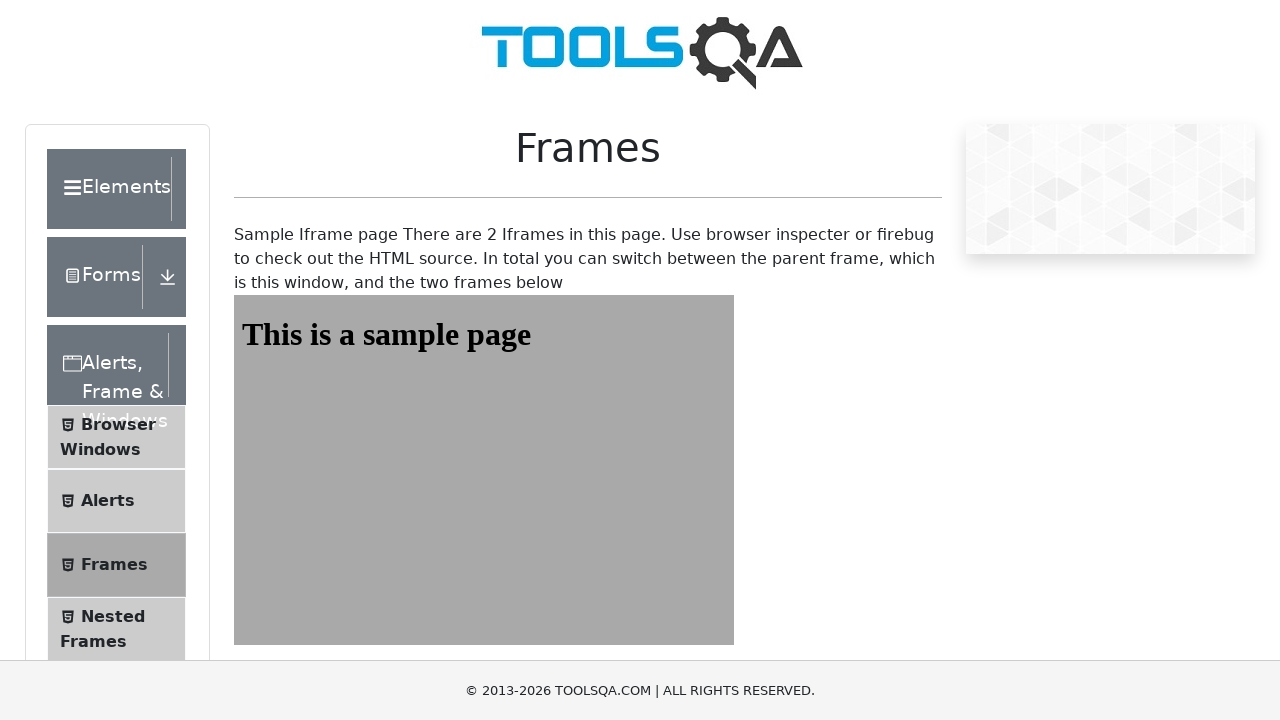

Located iframe with id 'frame2'
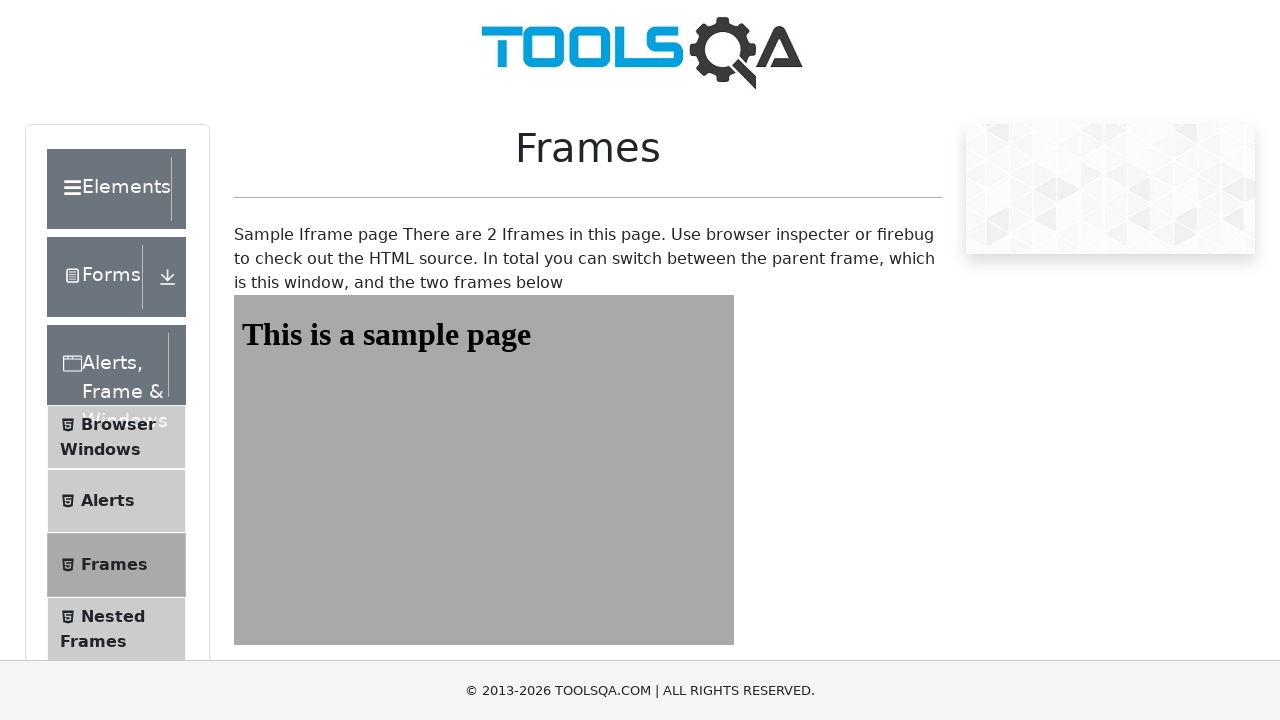

Read content from frame2: 'This is a sample page'
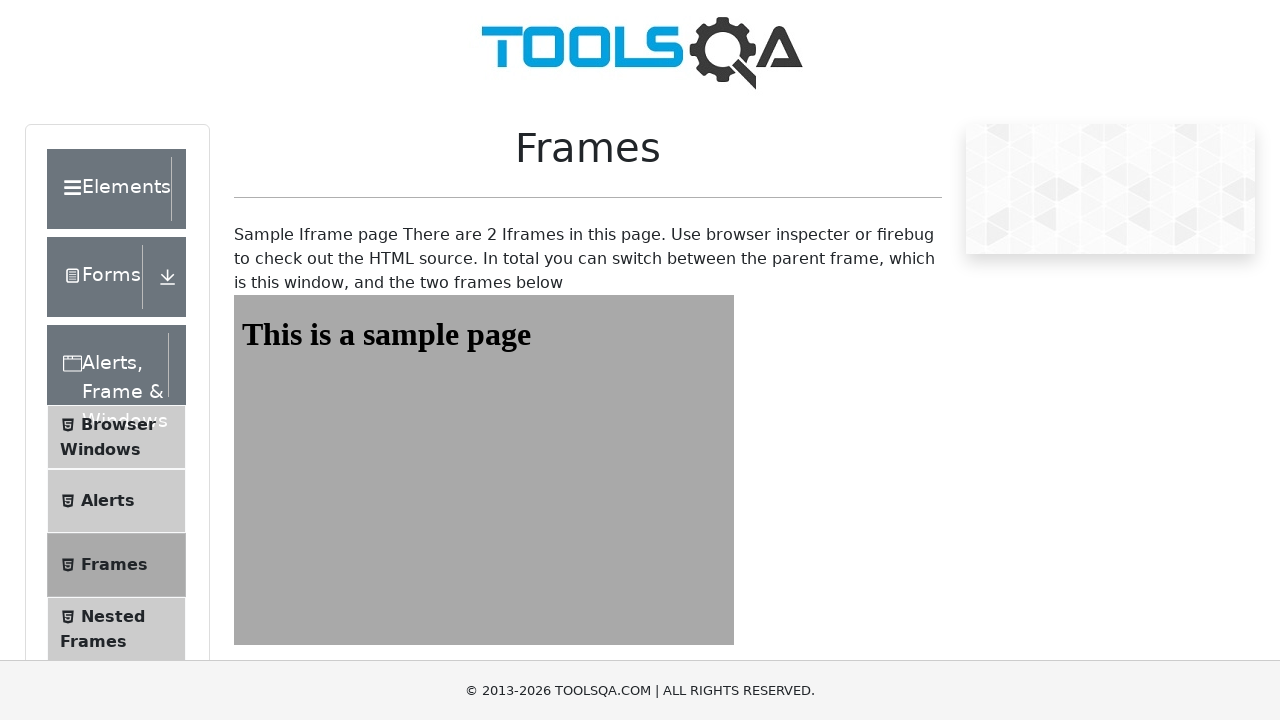

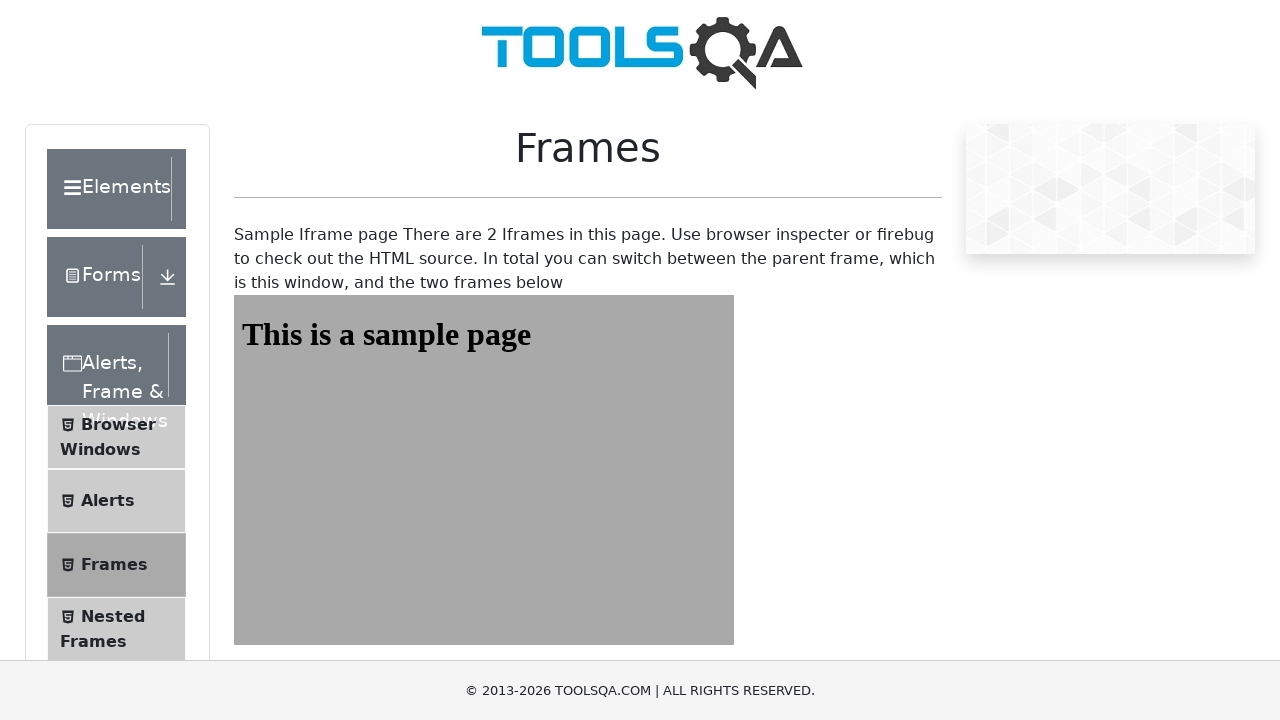